Tests text-box form by filling username, email, current address, and permanent address fields, then submitting and verifying the output displays the entered values.

Starting URL: https://demoqa.com/text-box

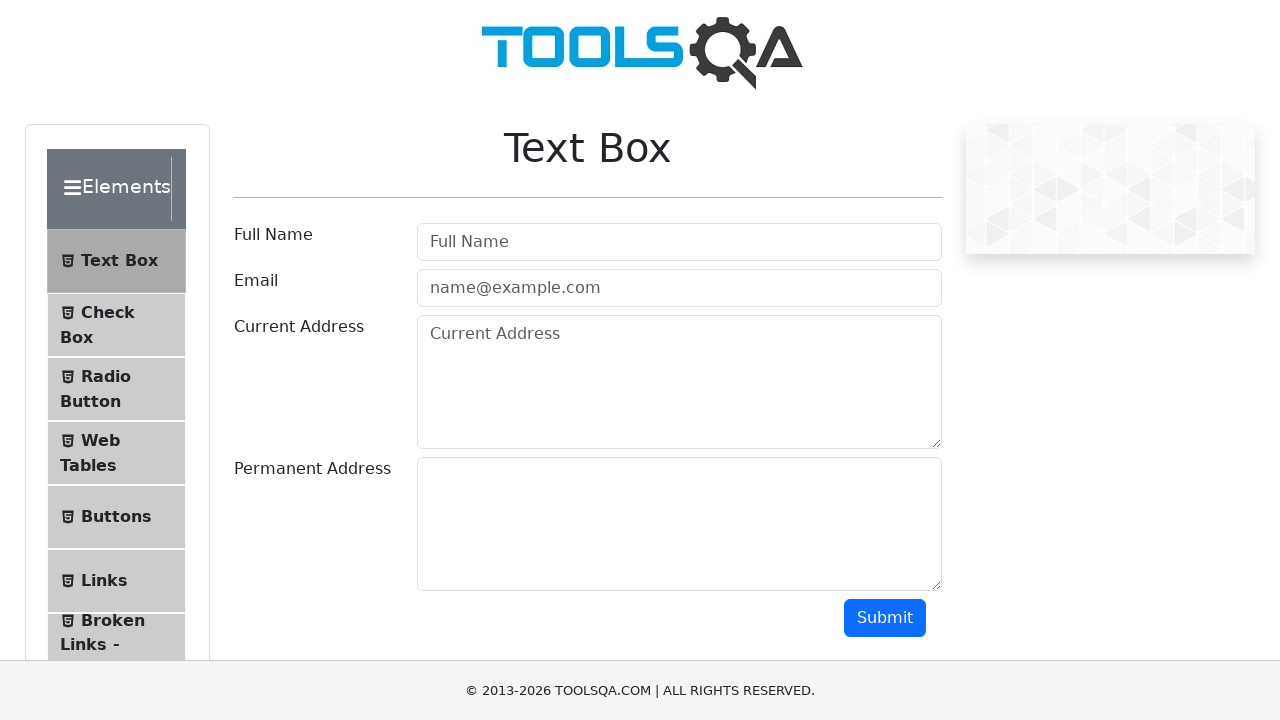

Filled username field with 'Marina' on #userName
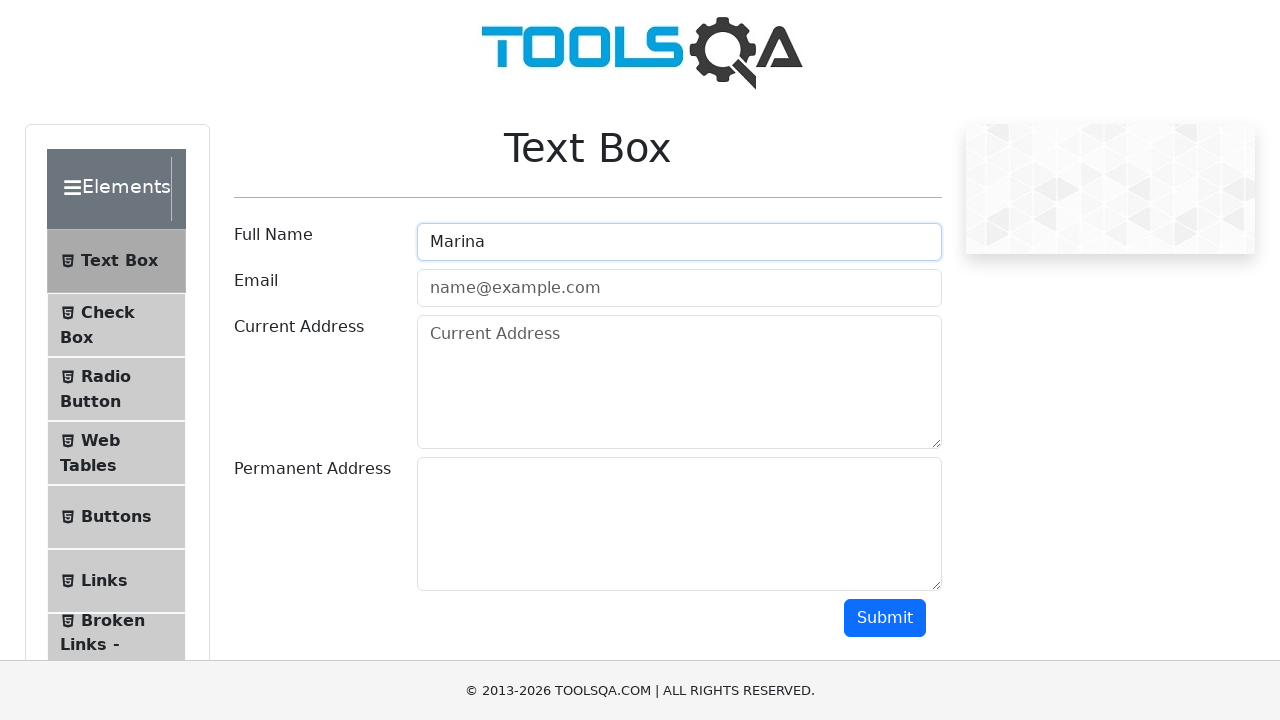

Filled email field with 'Marinamari@rom.eu' on #userEmail
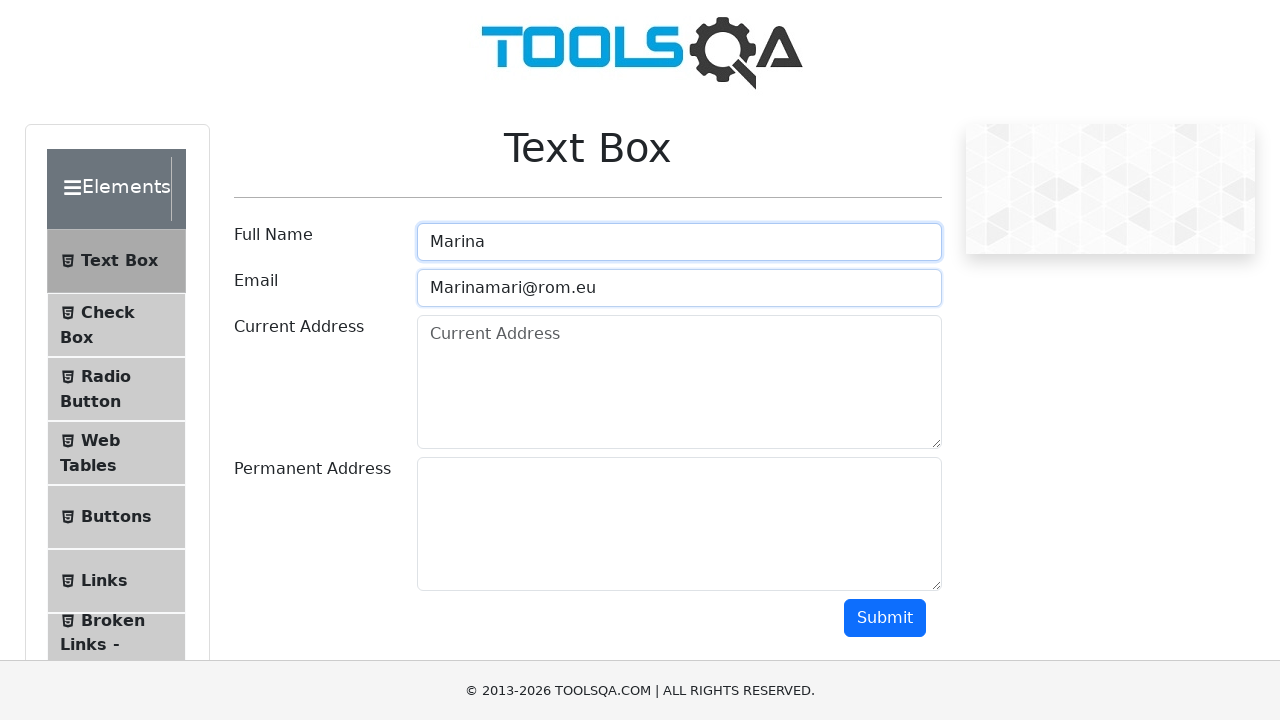

Filled current address field with '1111222' on #currentAddress
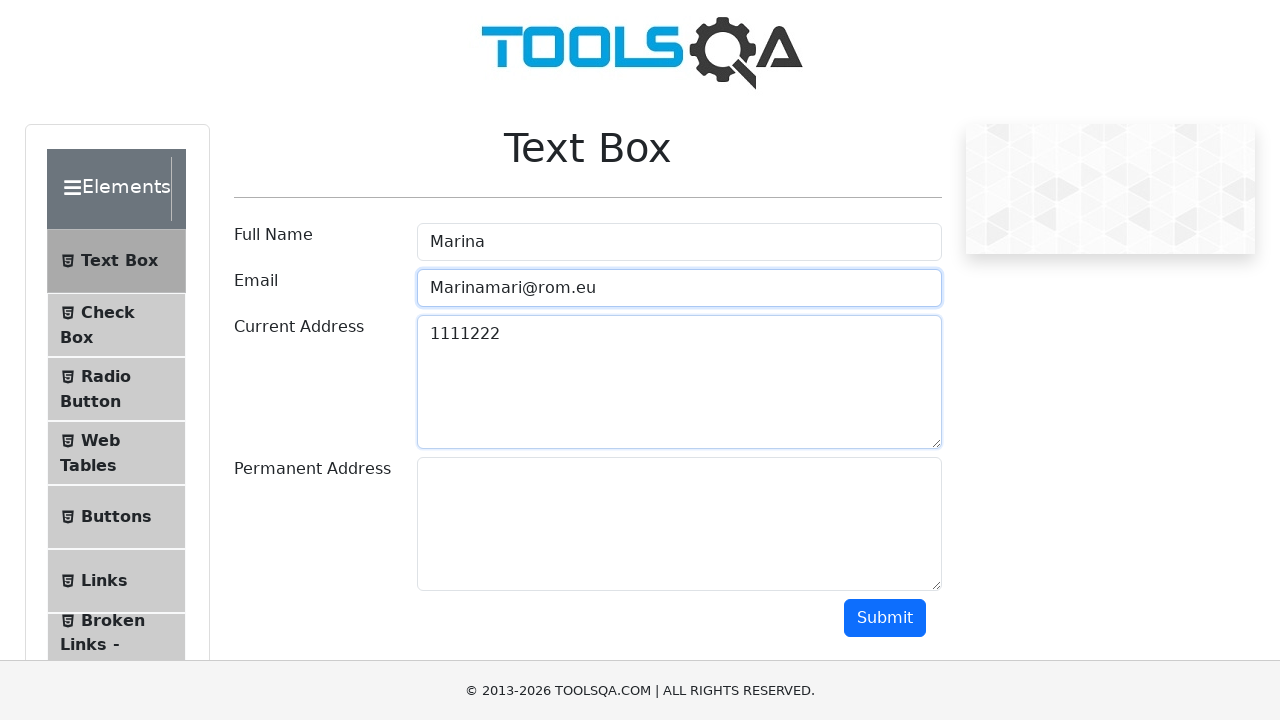

Filled permanent address field with 'abavfd' on #permanentAddress
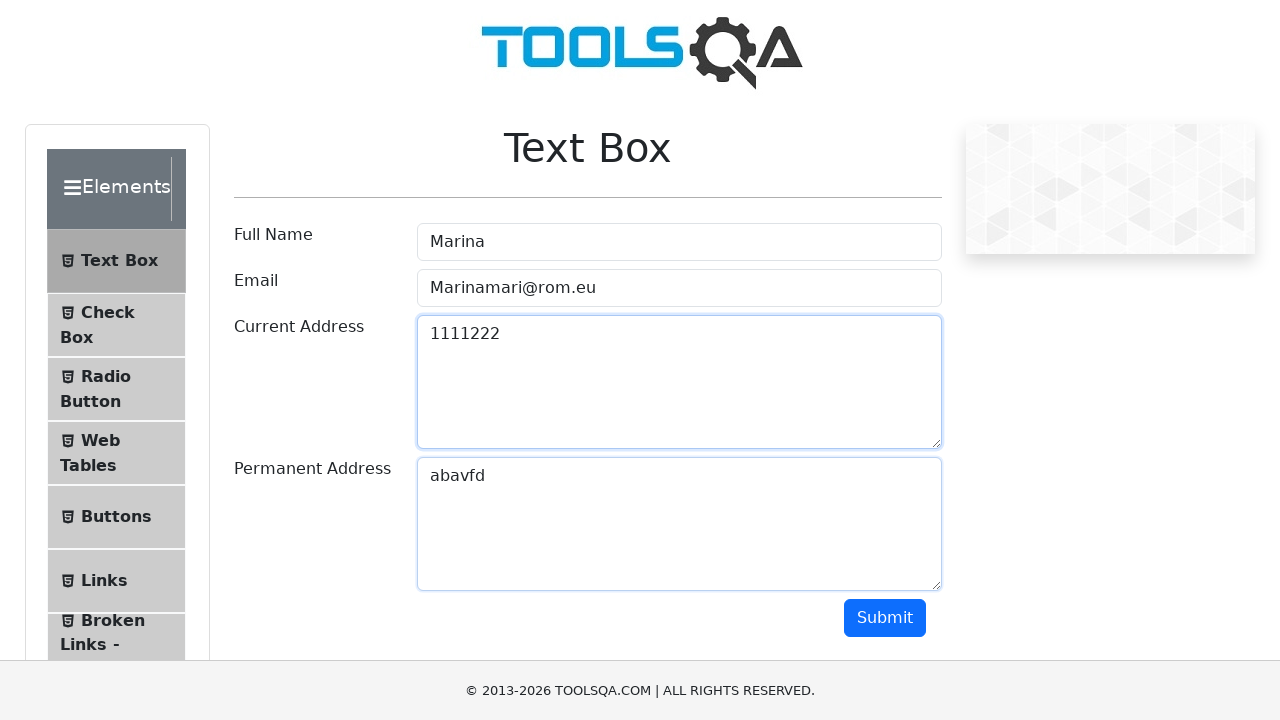

Clicked Submit button at (885, 618) on #submit
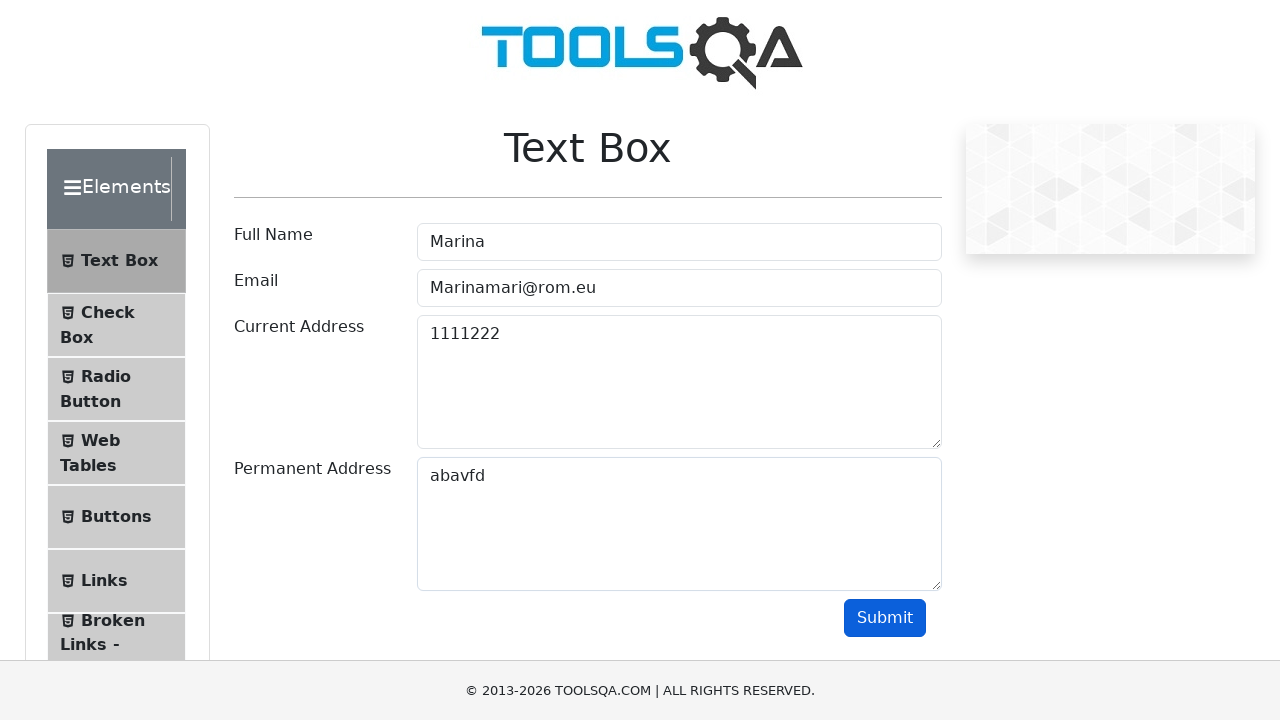

Output section became visible, verifying entered values are displayed
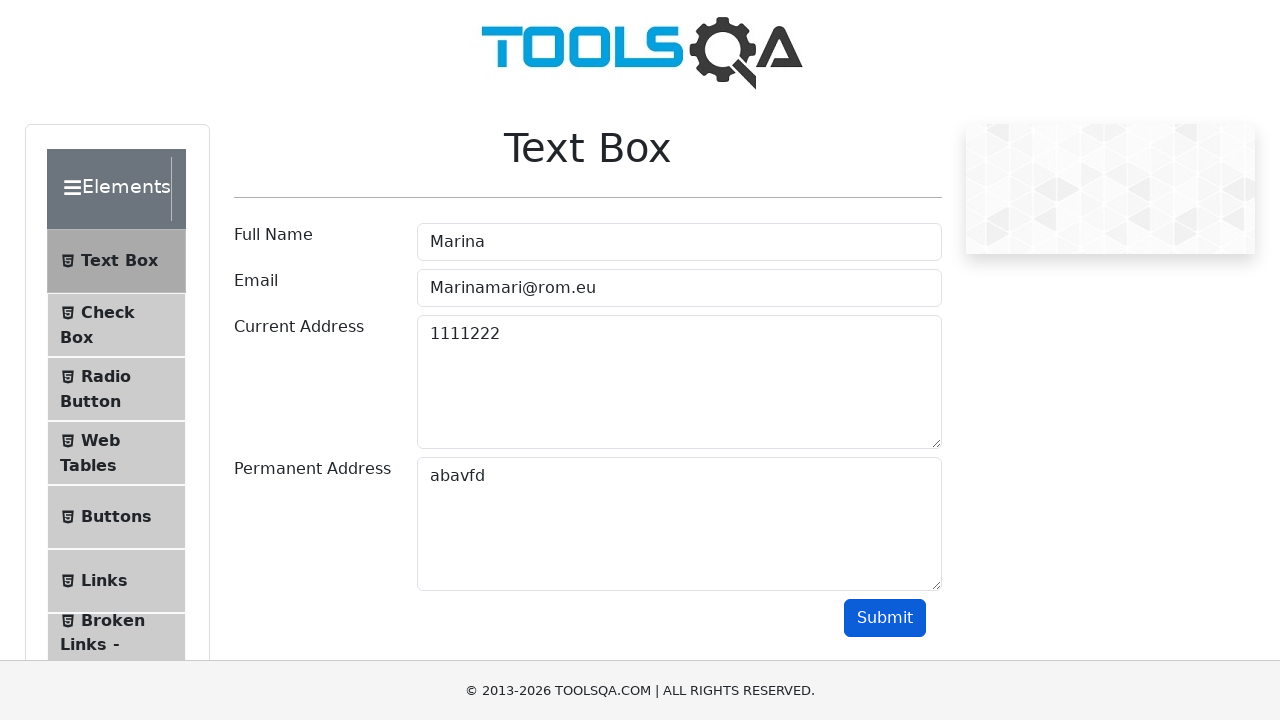

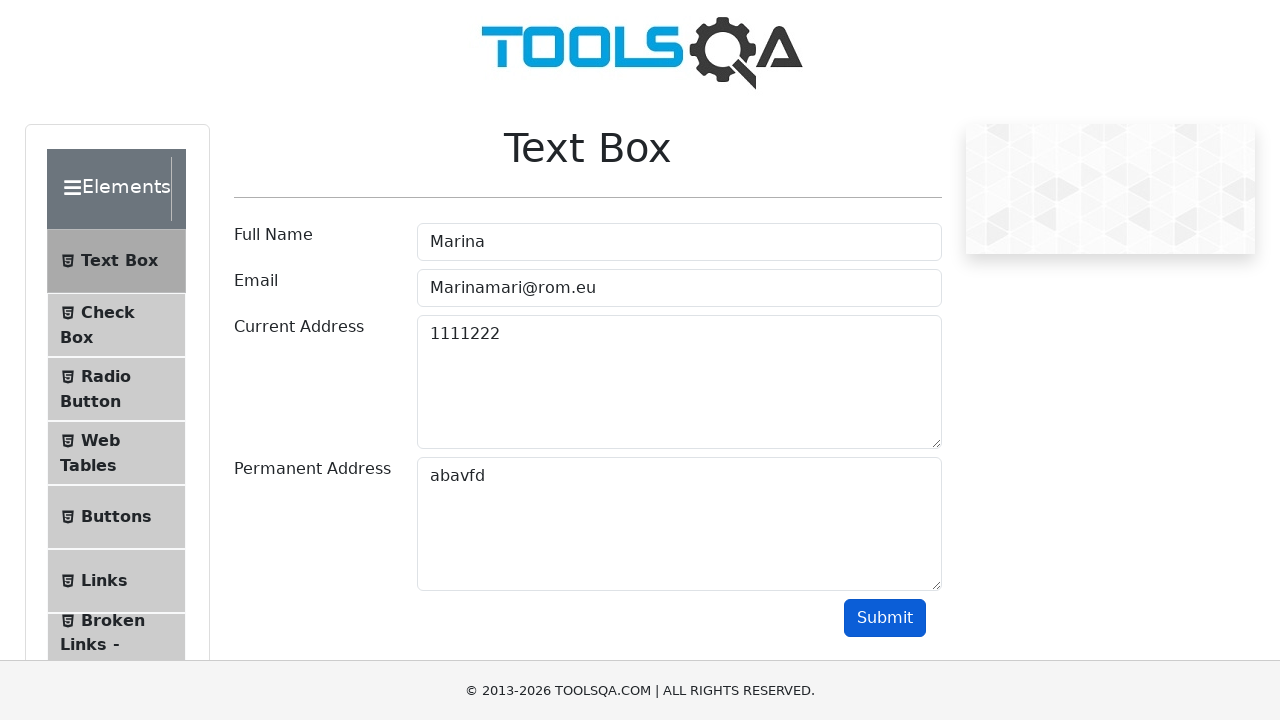